Tests email validation by entering an invalid email format and checking for validation error

Starting URL: https://demoqa.com/automation-practice-form

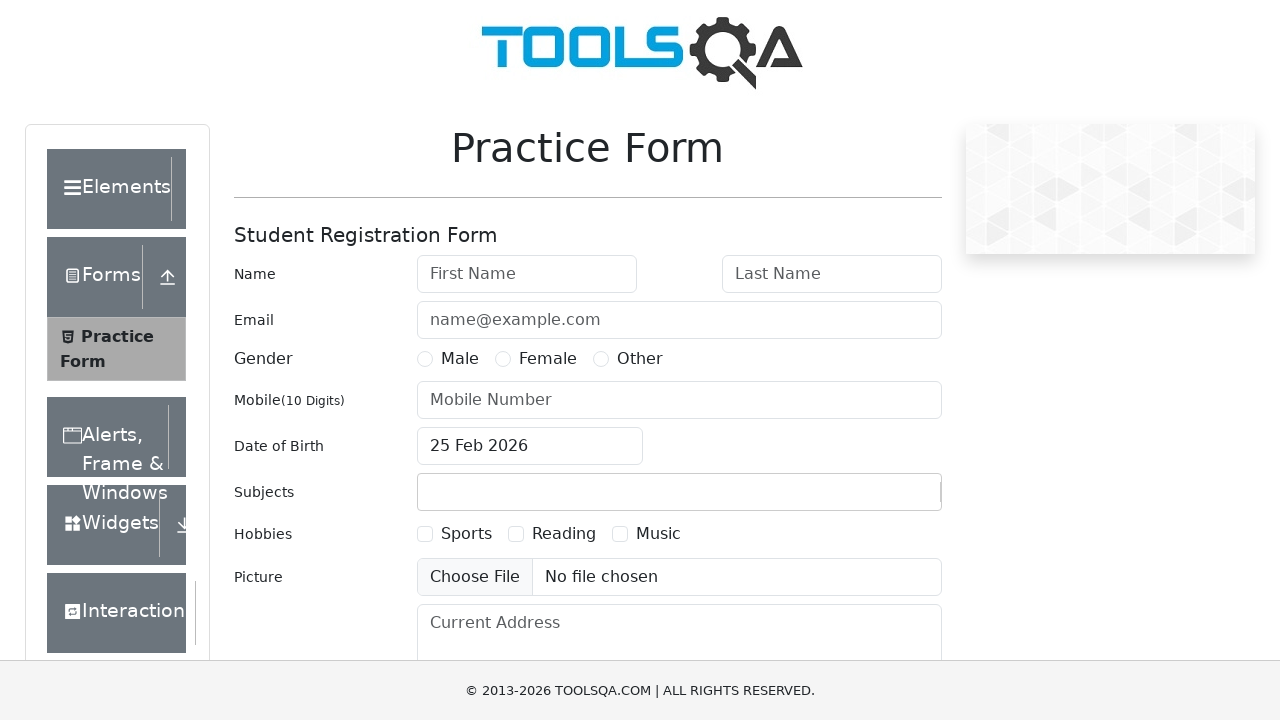

Filled first name field with 'Amal' on #firstName
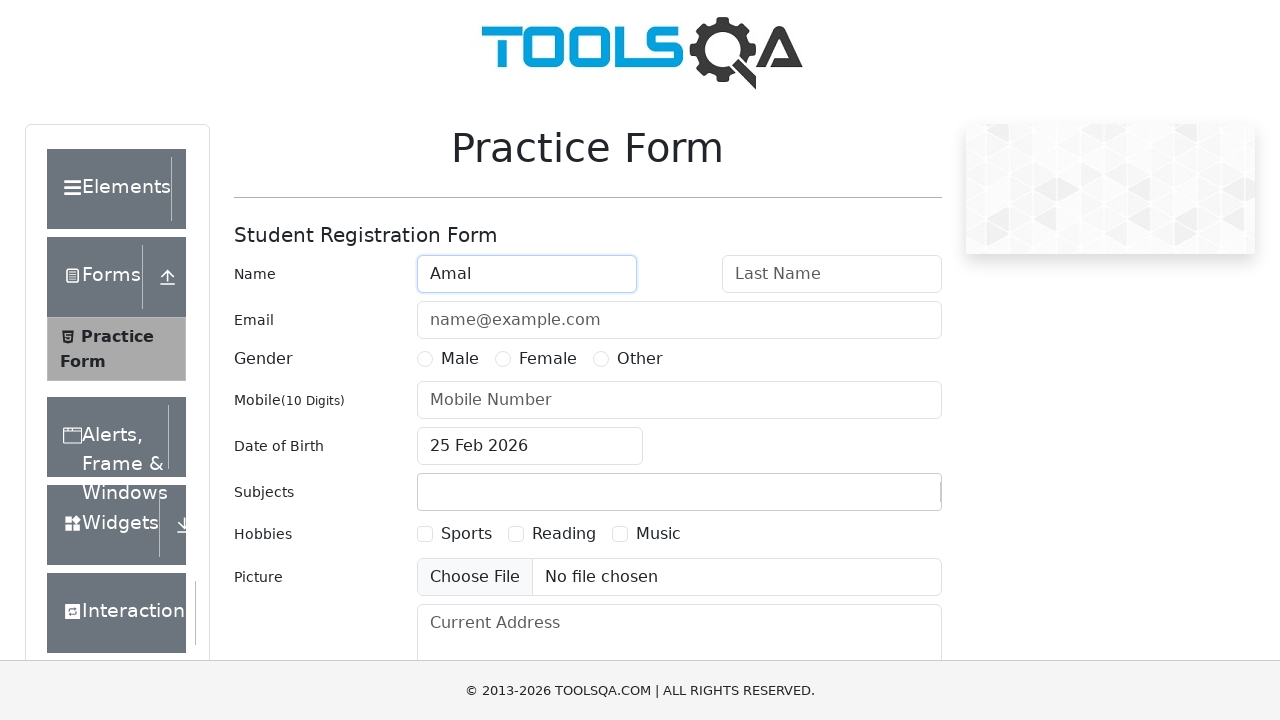

Filled last name field with 'Perera' on #lastName
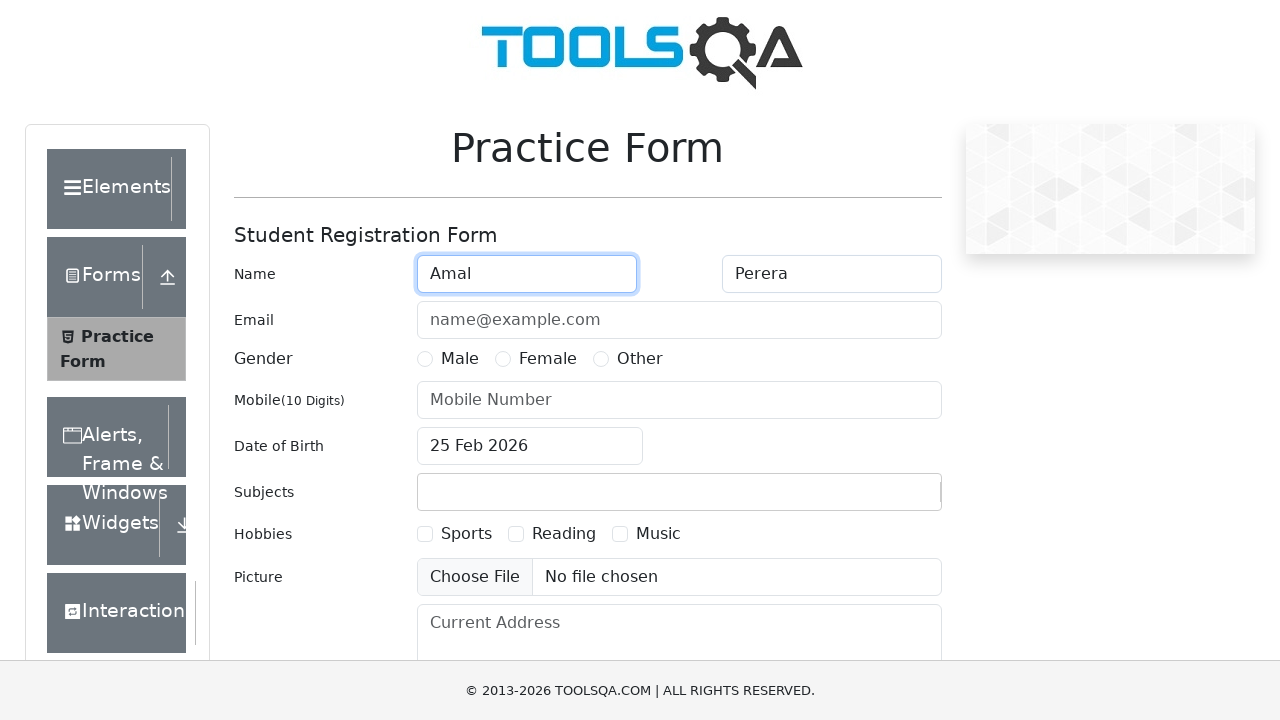

Filled email field with invalid format 'abc@xyz' on #userEmail
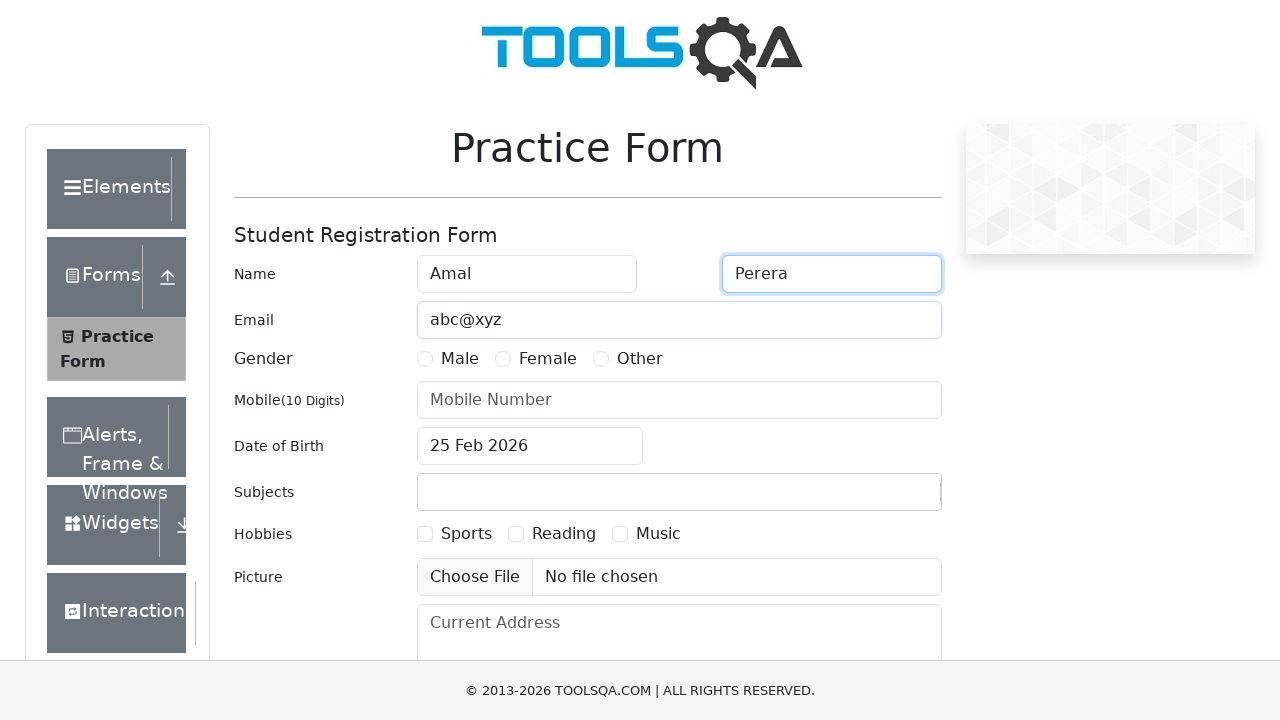

Attempted to submit form with invalid email on #submit
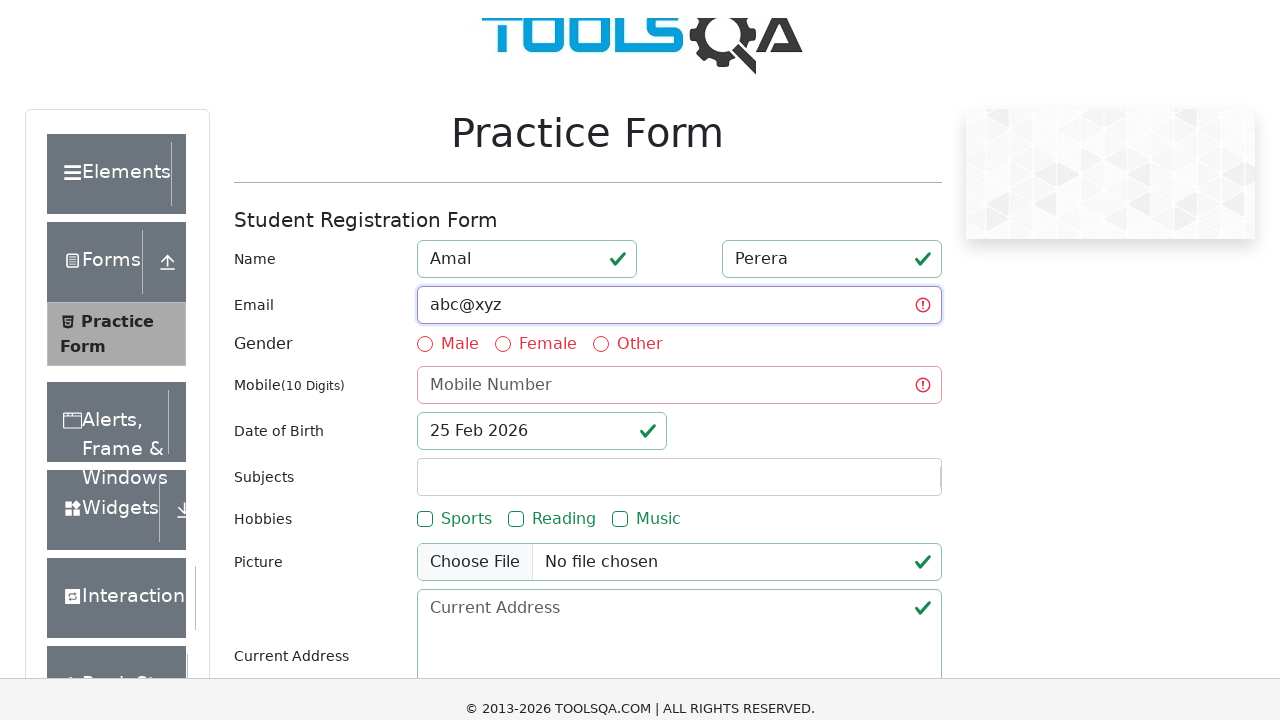

Browser validation error displayed for invalid email format
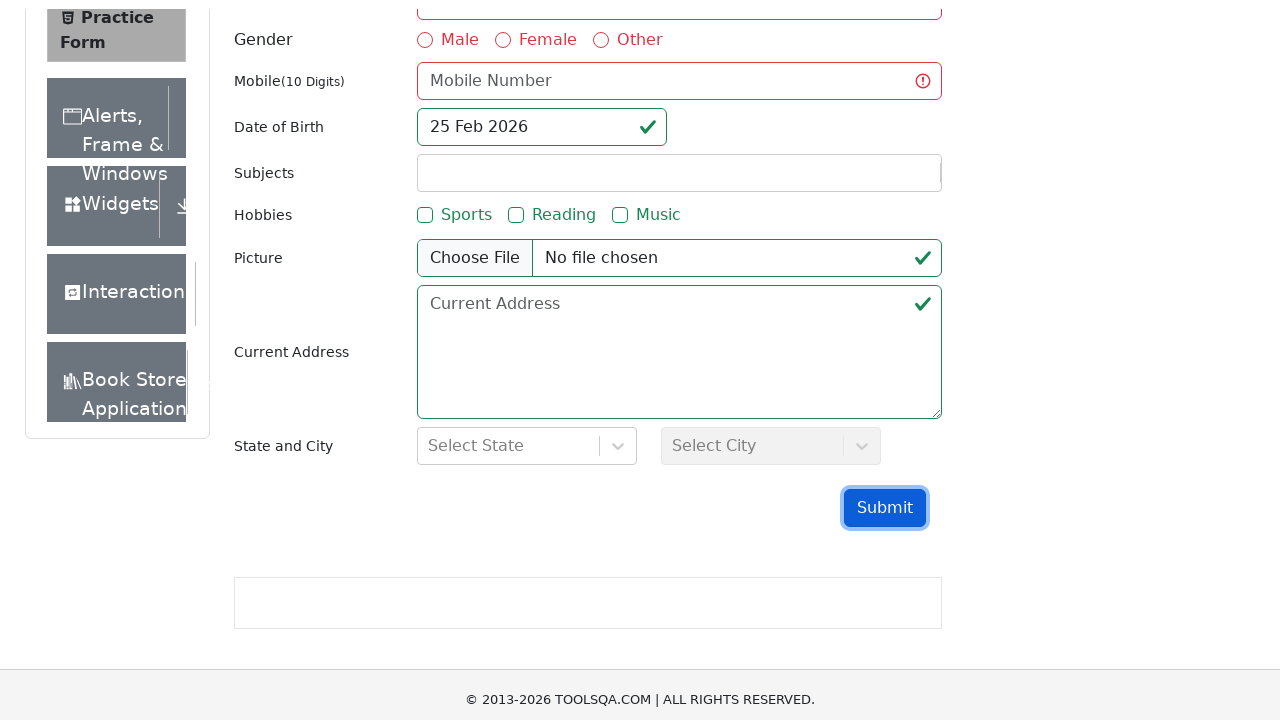

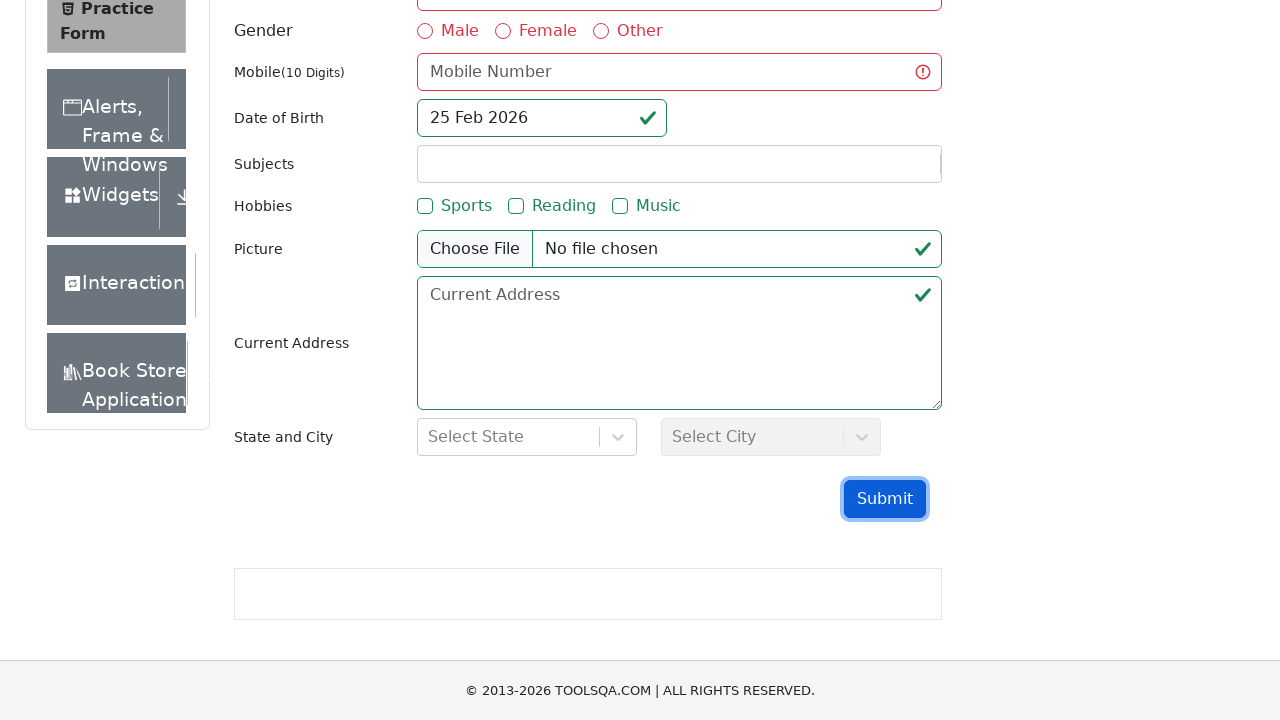